Tests the search functionality on the Czech Constitutional Court (NALUS) website by entering a date in the decision date field and submitting the search form to view results.

Starting URL: http://nalus.usoud.cz/Search/Results.aspx

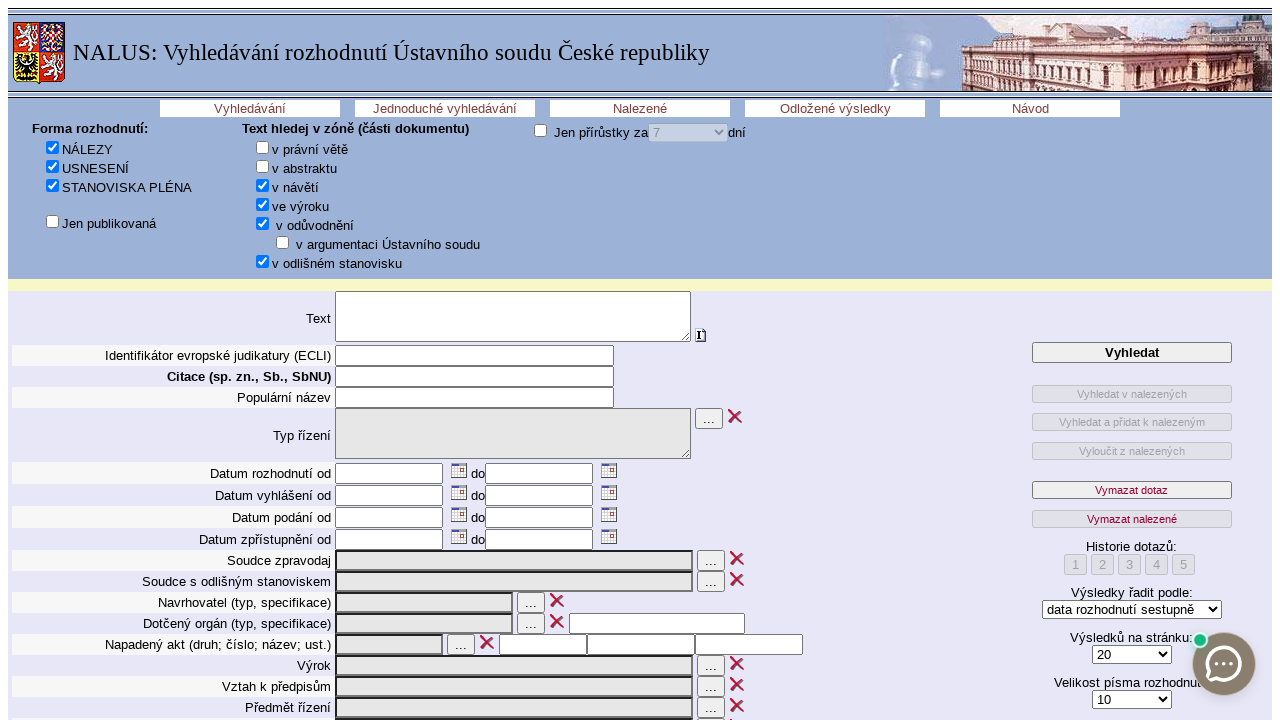

Clicked on the decision from date field at (389, 474) on #ctl00_MainContent_decidedFrom
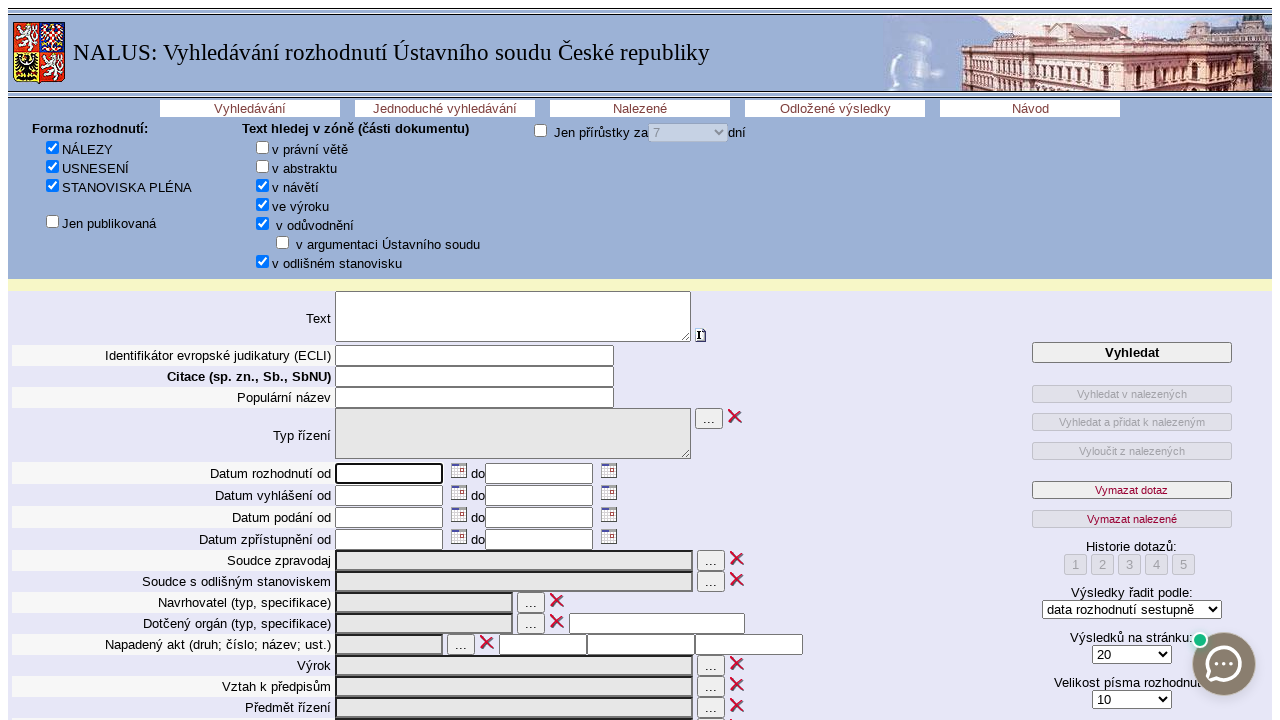

Filled decision from date field with '1. 1. 1992' on #ctl00_MainContent_decidedFrom
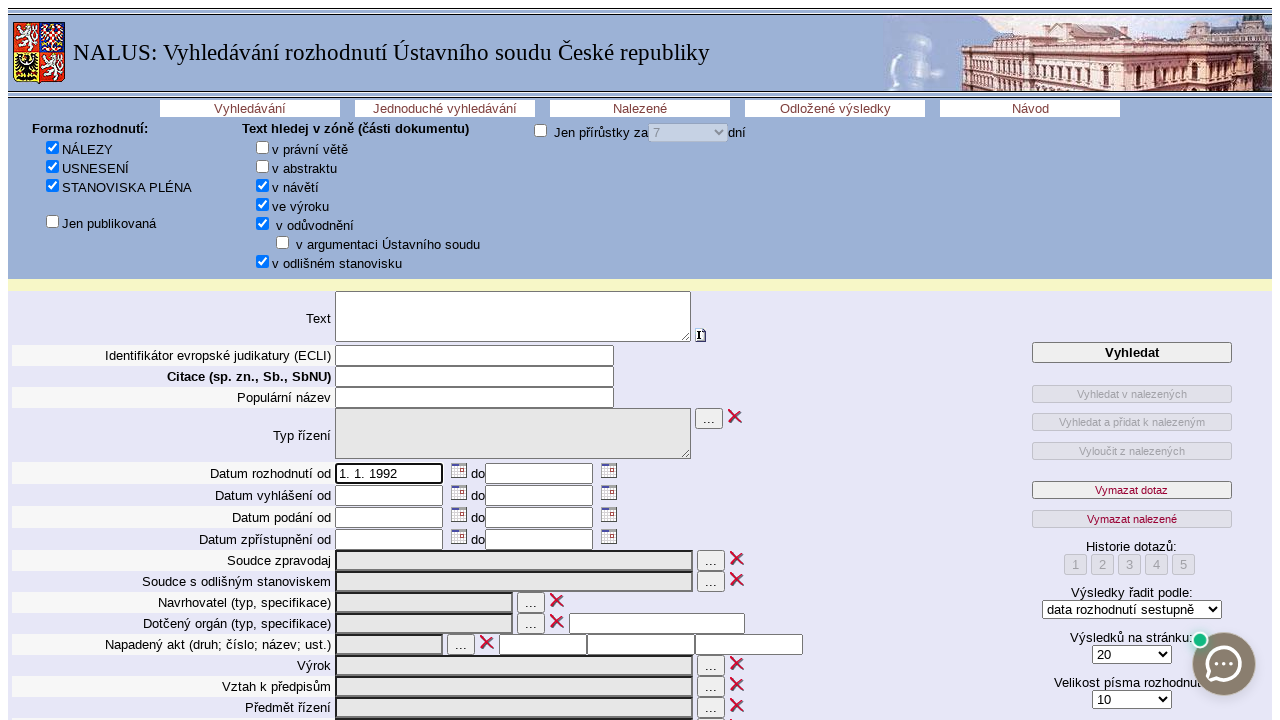

Clicked the search button to submit the form at (1132, 353) on #ctl00_MainContent_but_search
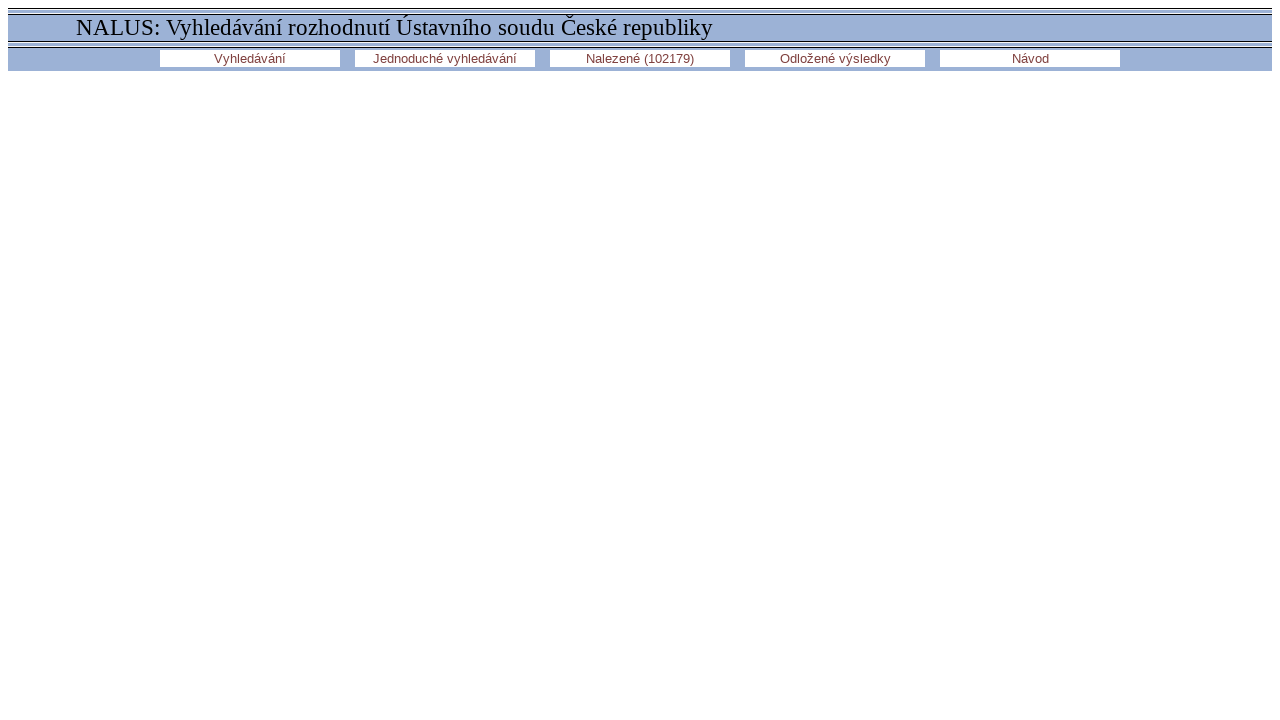

Search results table loaded successfully
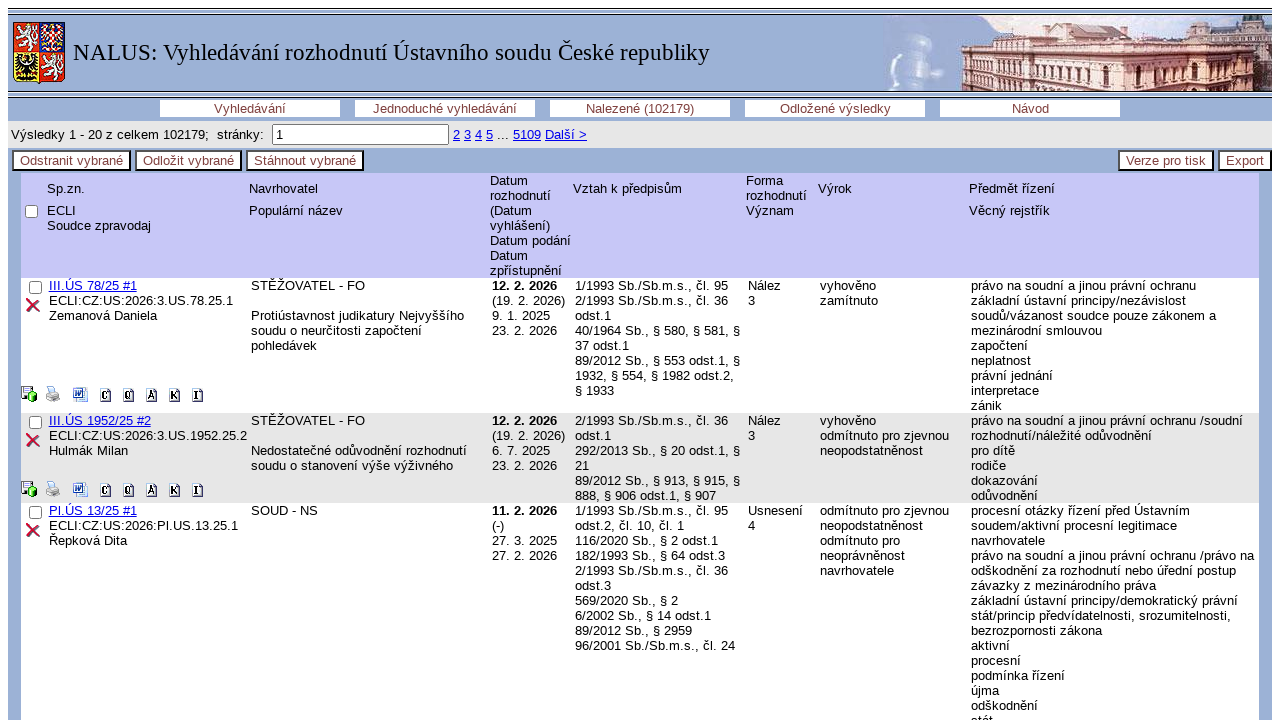

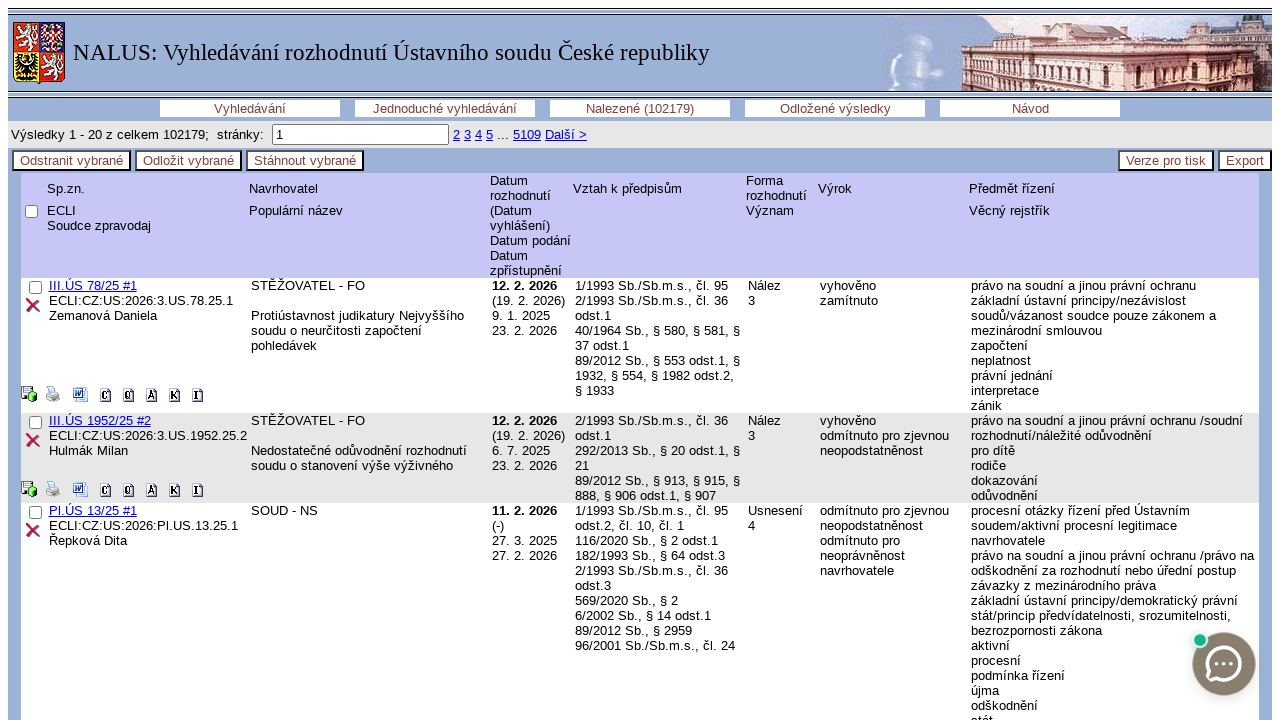